Tests radio button functionality on DemoQA by clicking the "Yes" radio button option

Starting URL: https://demoqa.com/radio-button

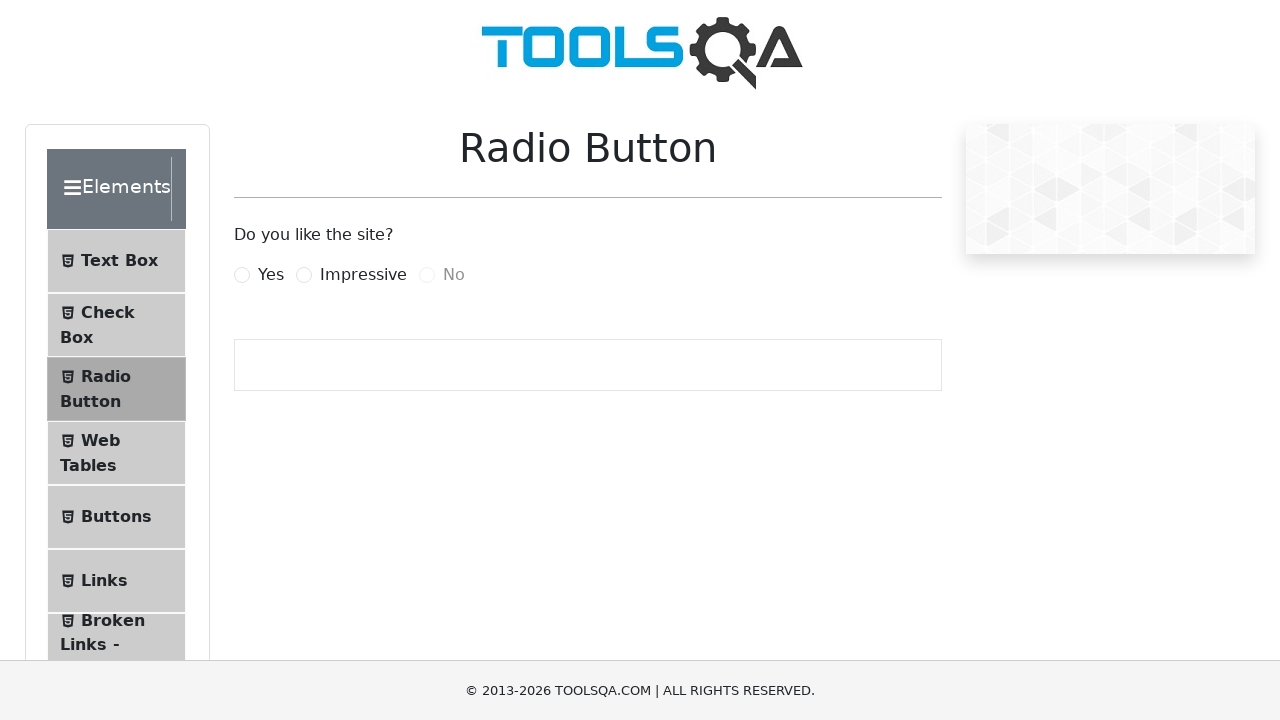

Clicked the 'Yes' radio button option at (271, 275) on xpath=//label[@for='yesRadio']
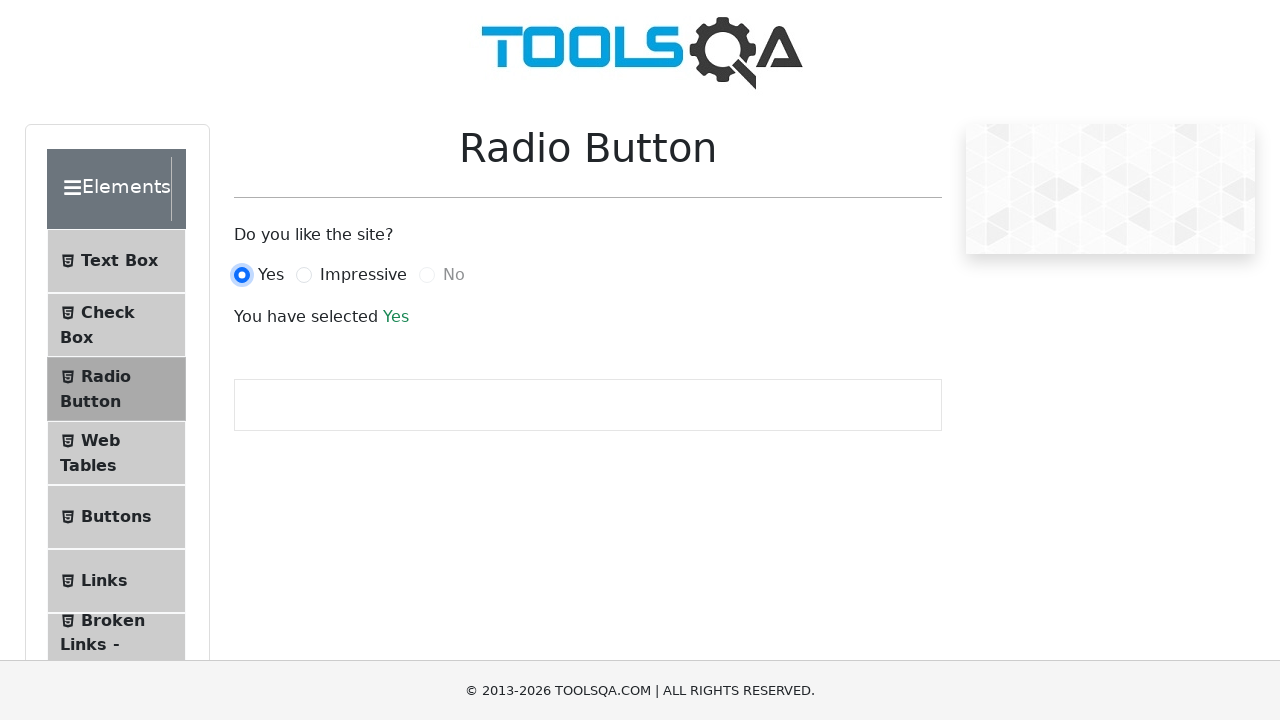

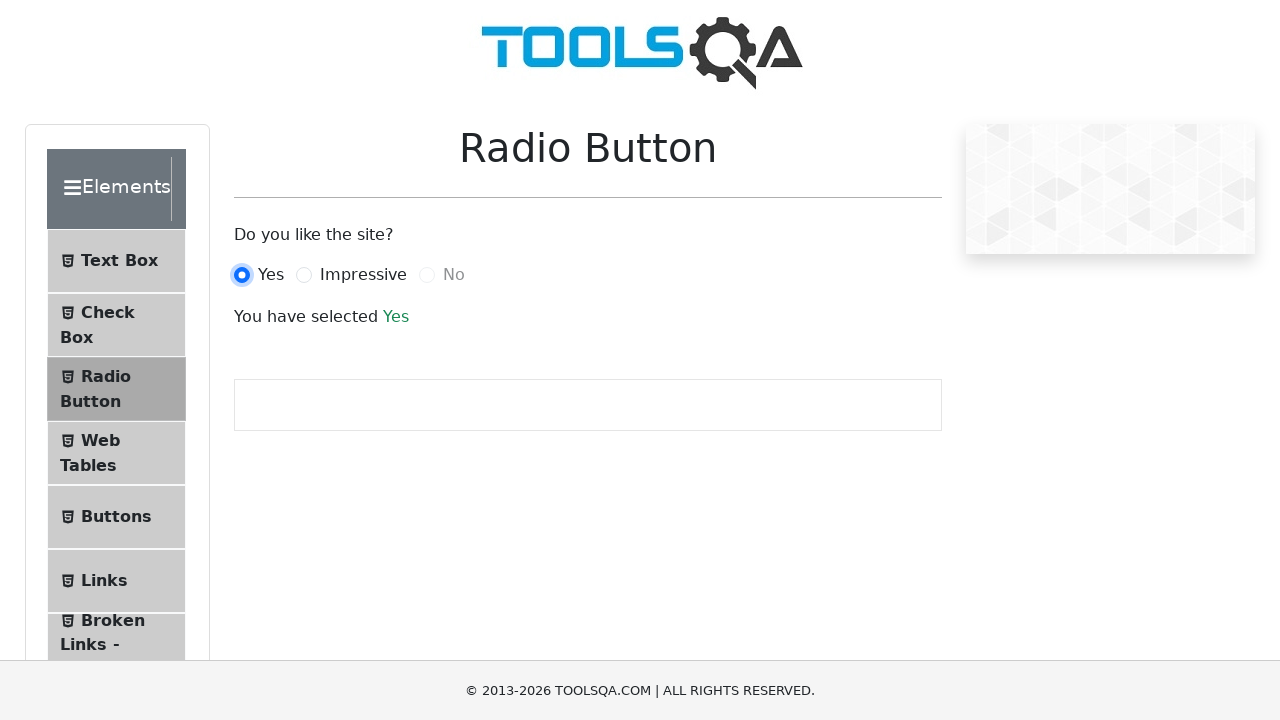